Clicks the "Selenide examples" link and verifies navigation to the GitHub organization page

Starting URL: https://selenide.org/quick-start.html

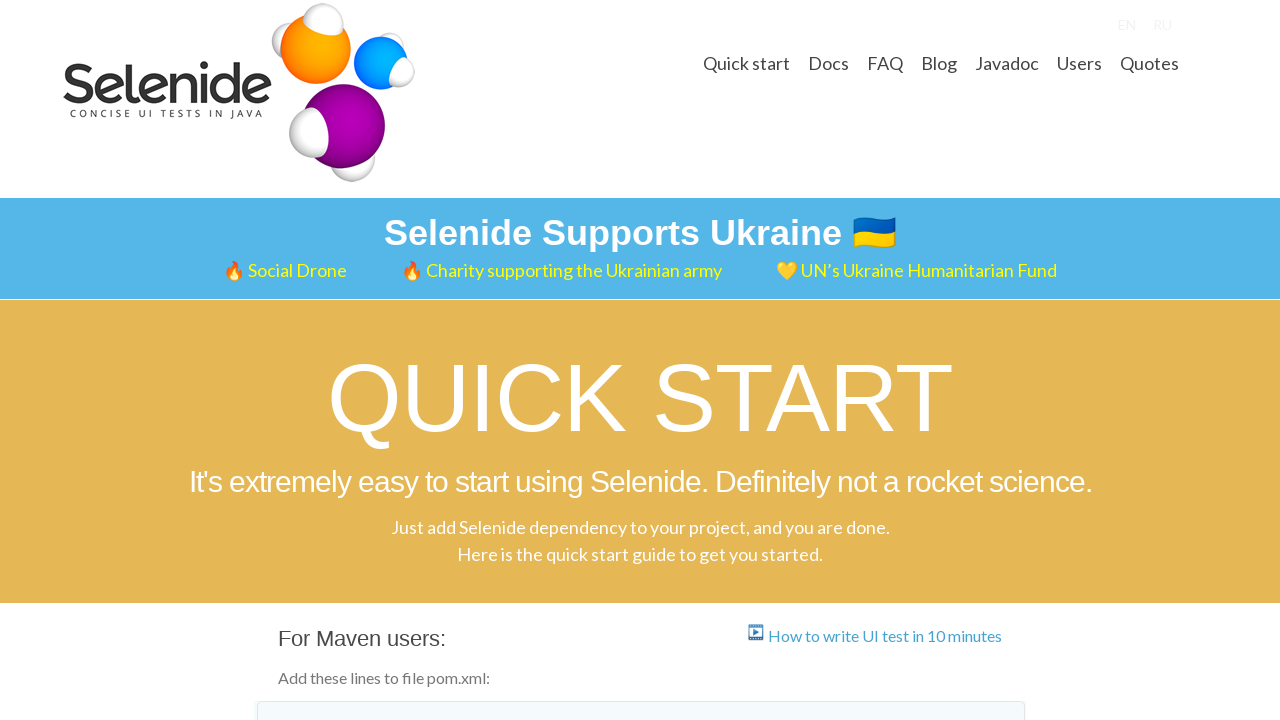

Located 'Selenide examples' link
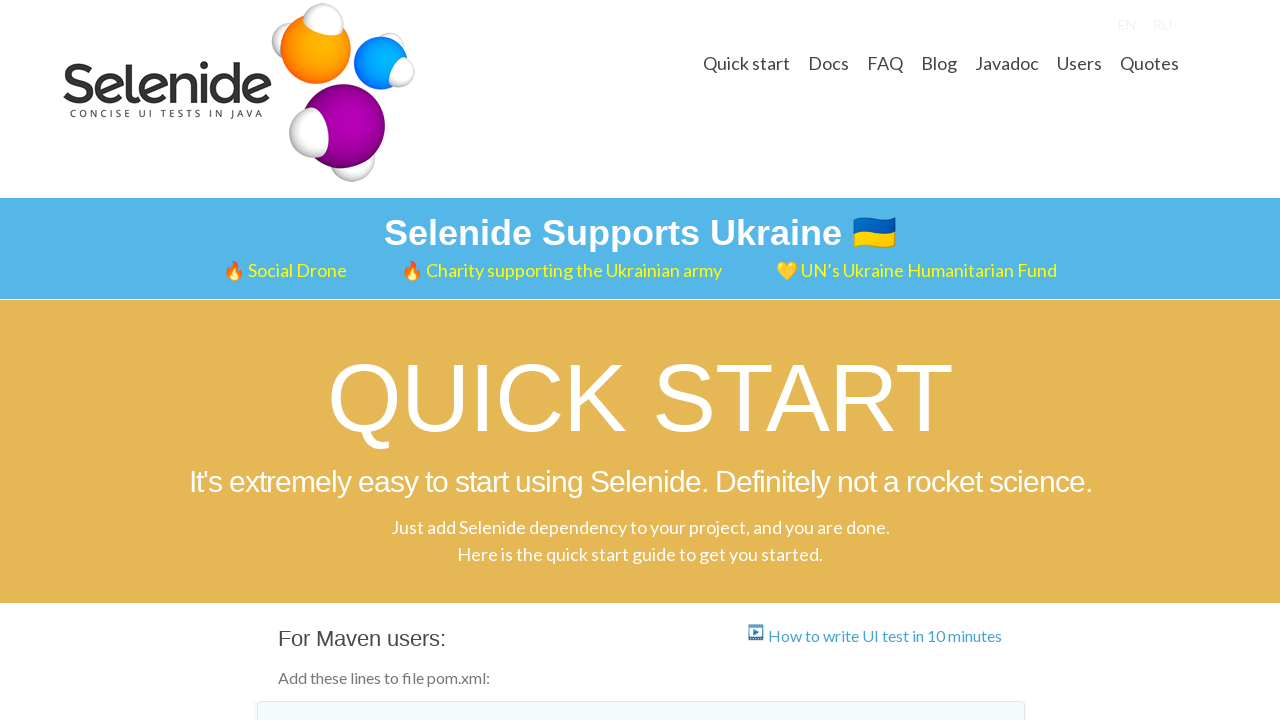

Verified 'Selenide examples' link href is https://github.com/selenide-examples
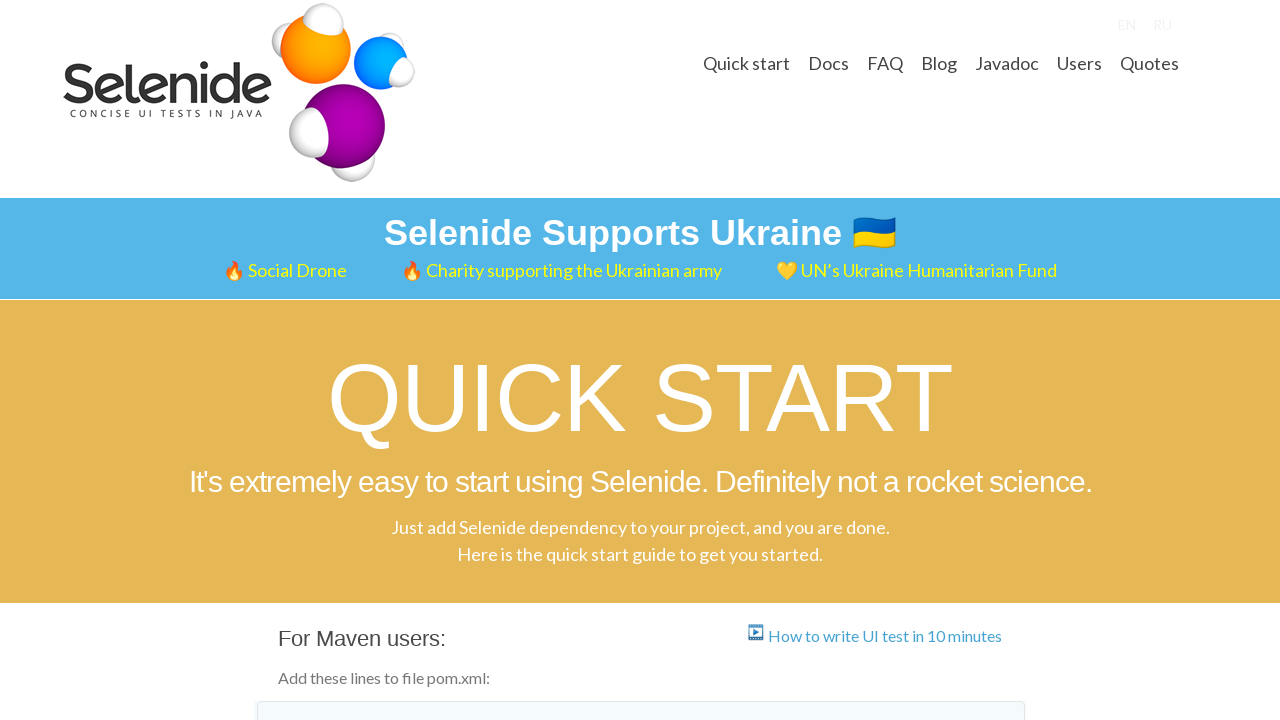

Clicked 'Selenide examples' link at (423, 361) on a:has-text('Selenide examples')
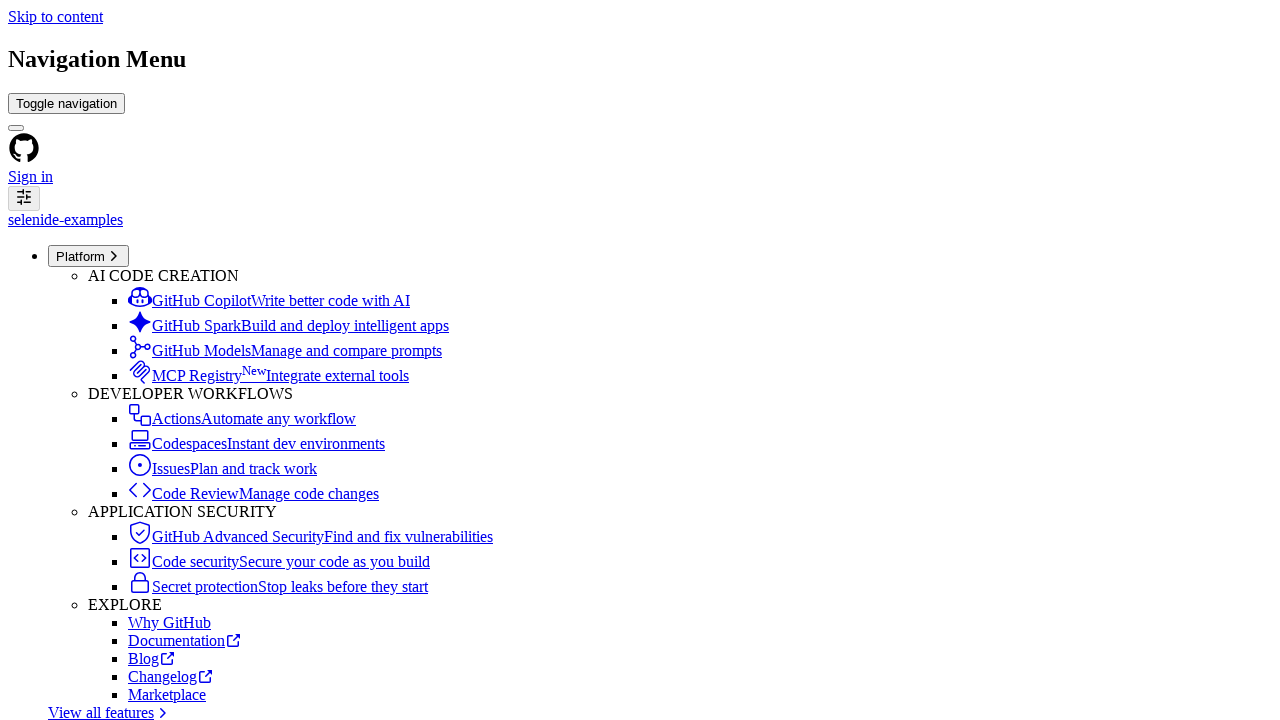

GitHub organization page loaded (.orghead element appeared)
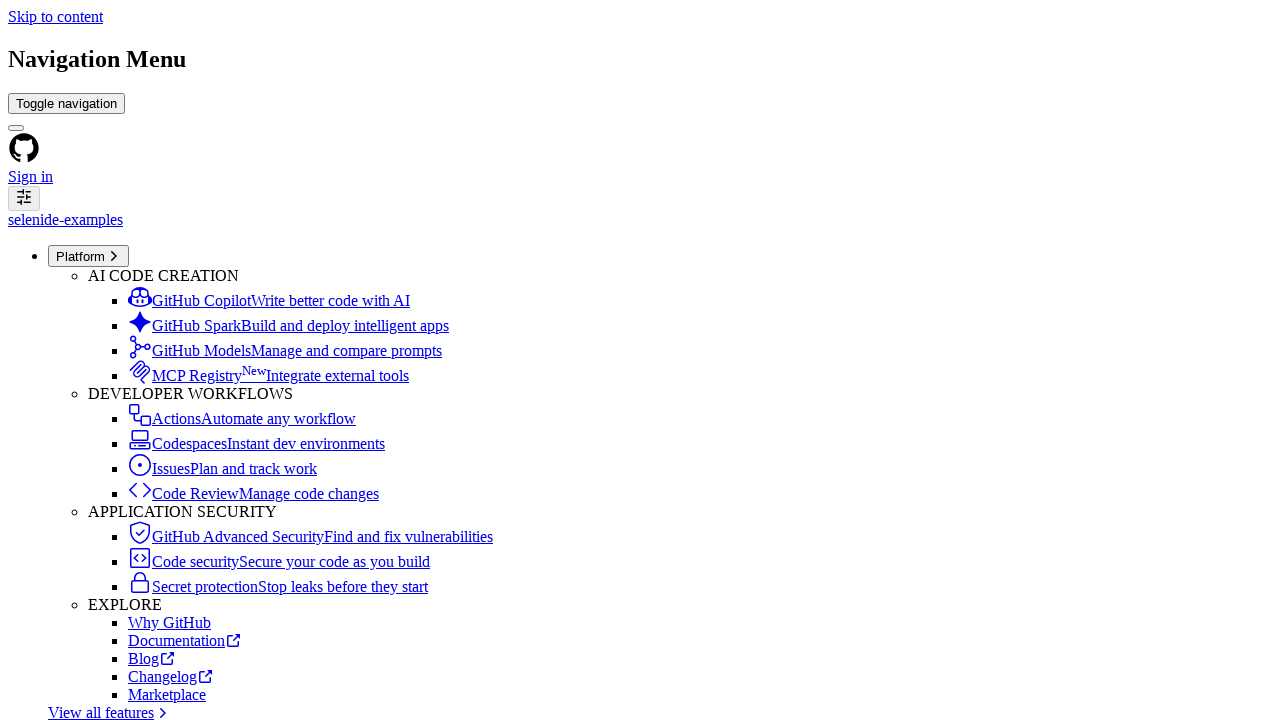

Verified 'Selenide examples' text is present in organization header
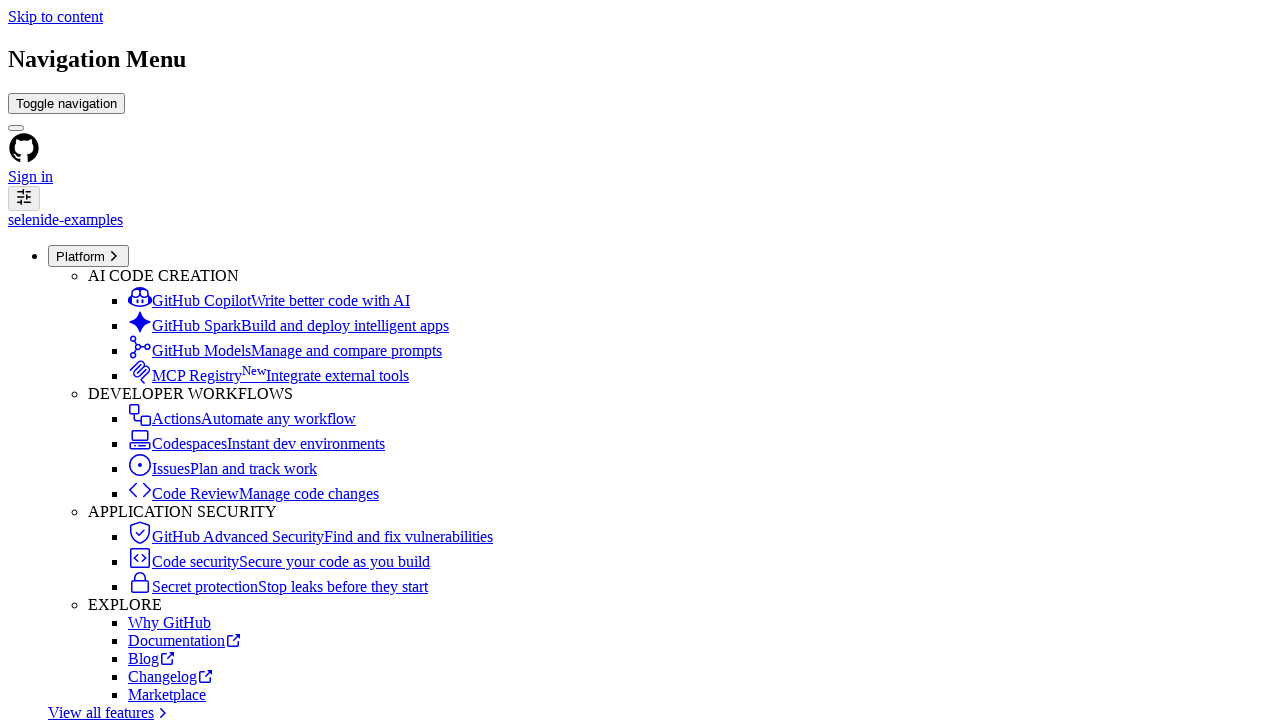

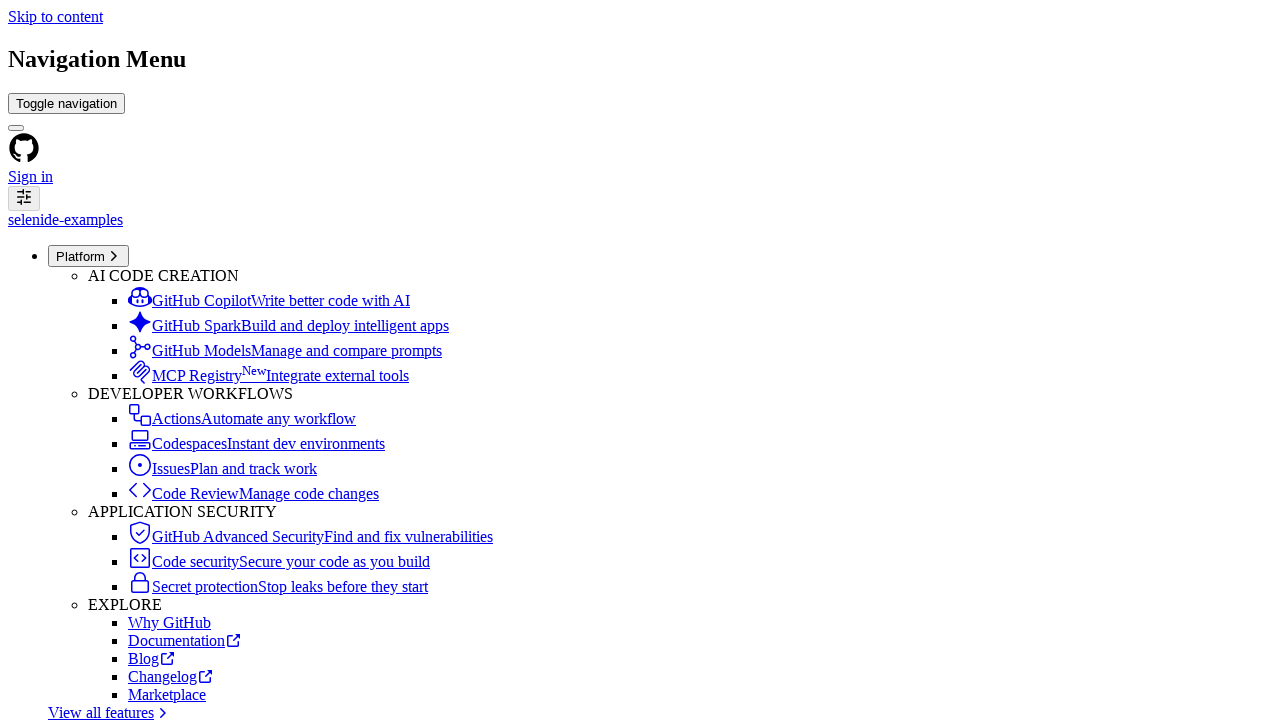